Tests various mouse click actions including single click, double click, and right click on different buttons

Starting URL: http://sahitest.com/demo/clicks.htm

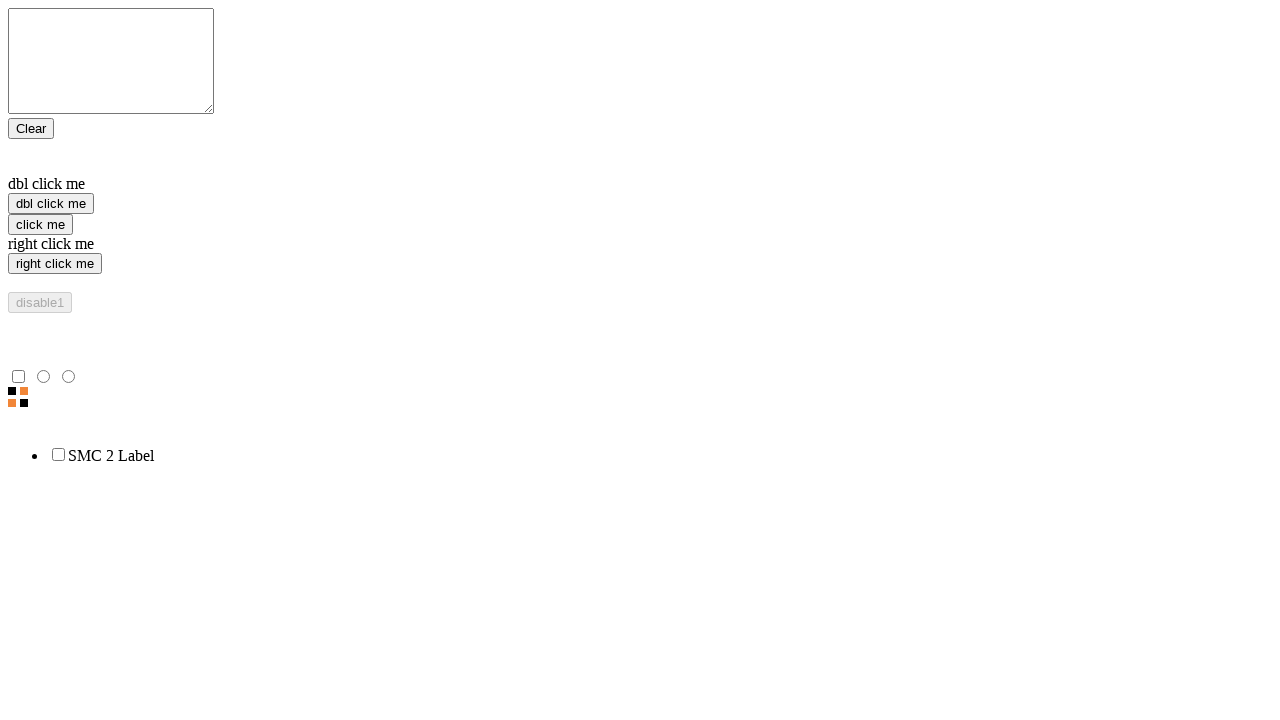

Performed single click on 'click me' button at (40, 224) on input[value='click me']
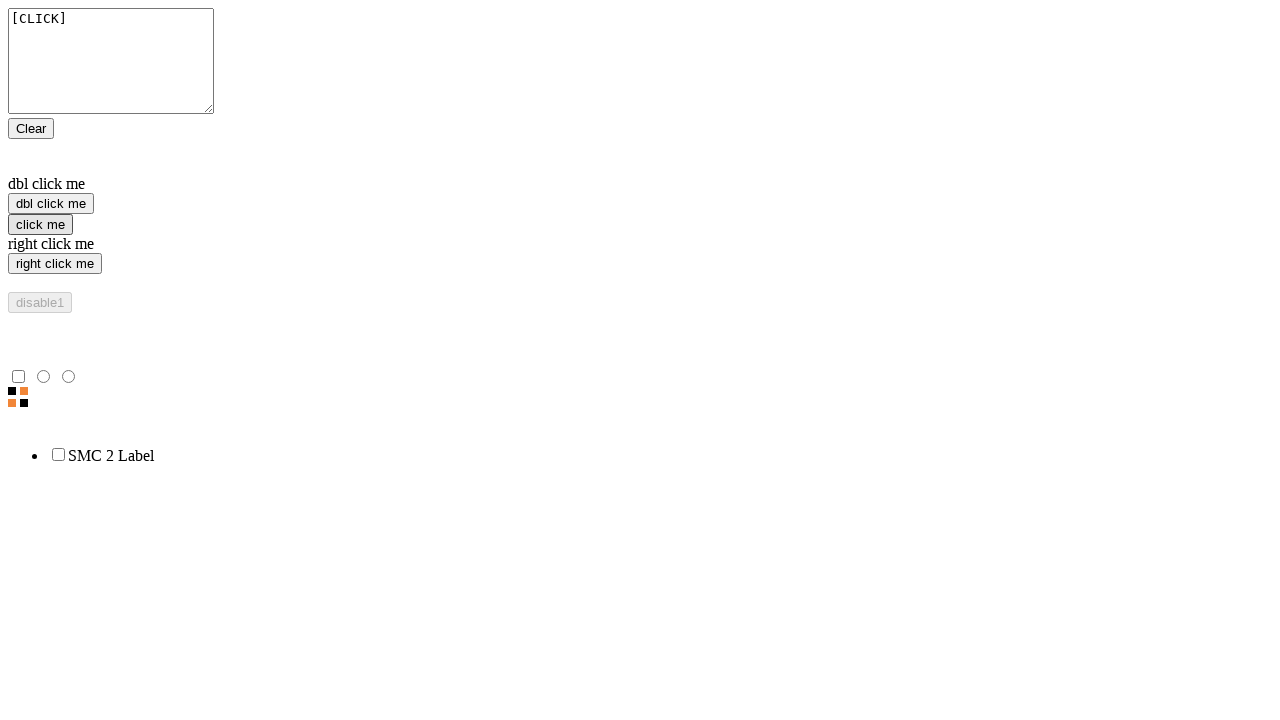

Performed double click on 'dbl click me' button at (51, 204) on input[value='dbl click me']
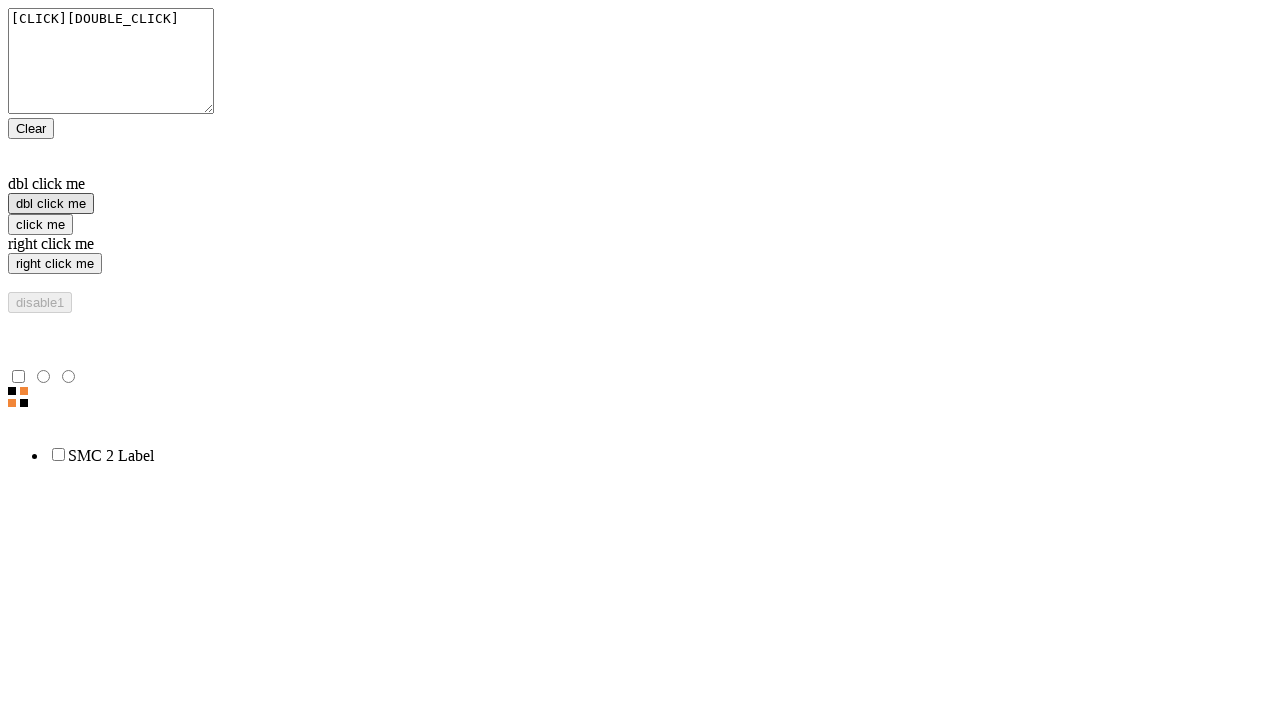

Performed right click on 'right click me' button at (55, 264) on input[value='right click me']
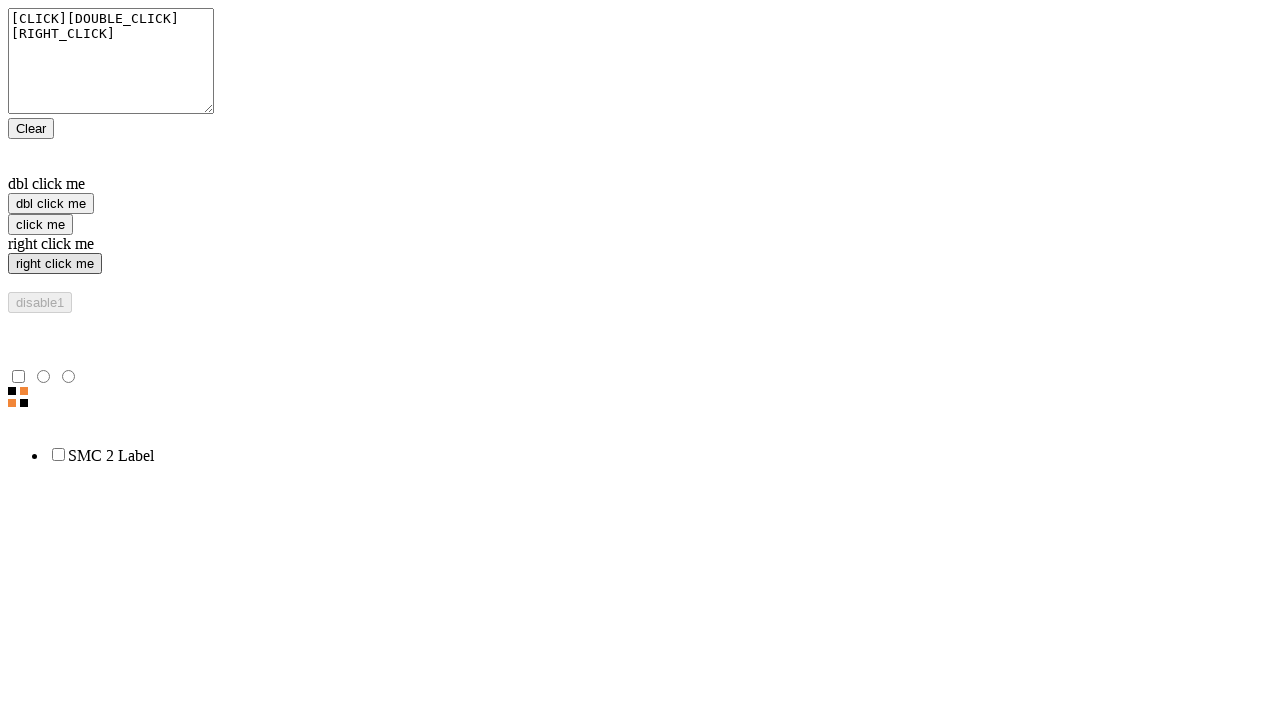

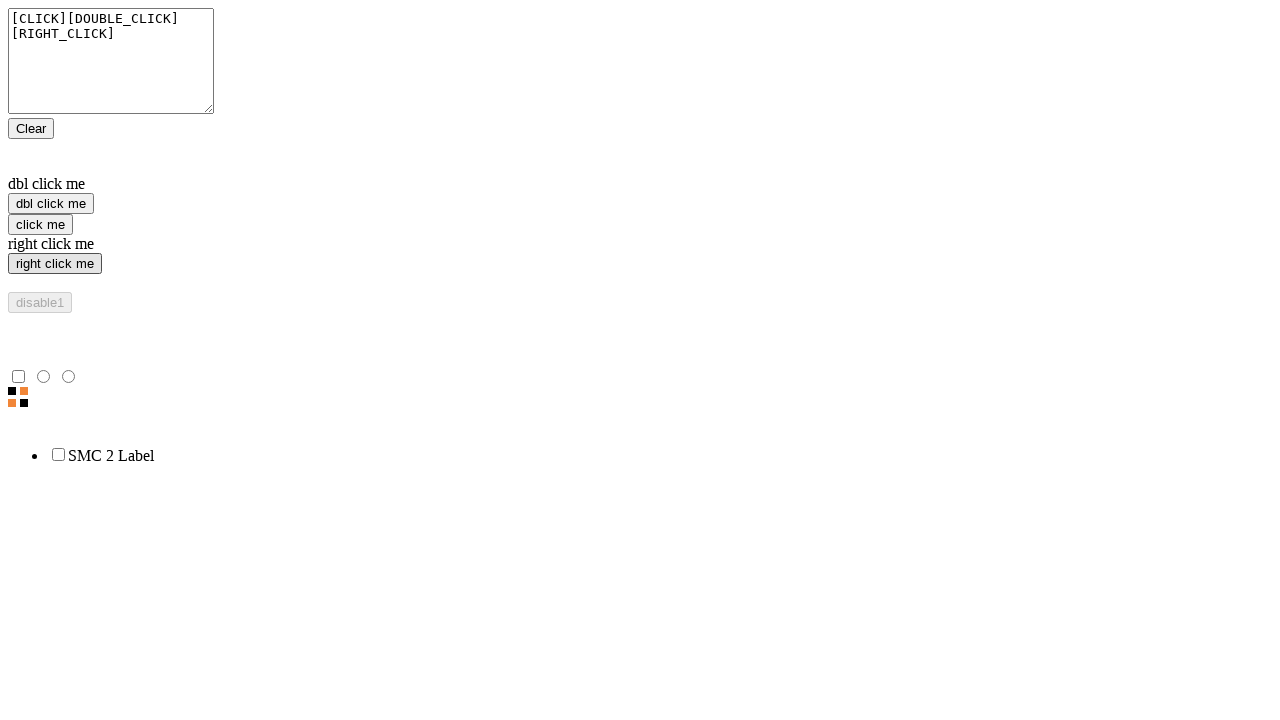